Tests tooltip functionality by locating a tooltip text field element and retrieving its attribute value

Starting URL: https://demoqa.com/tool-tips/

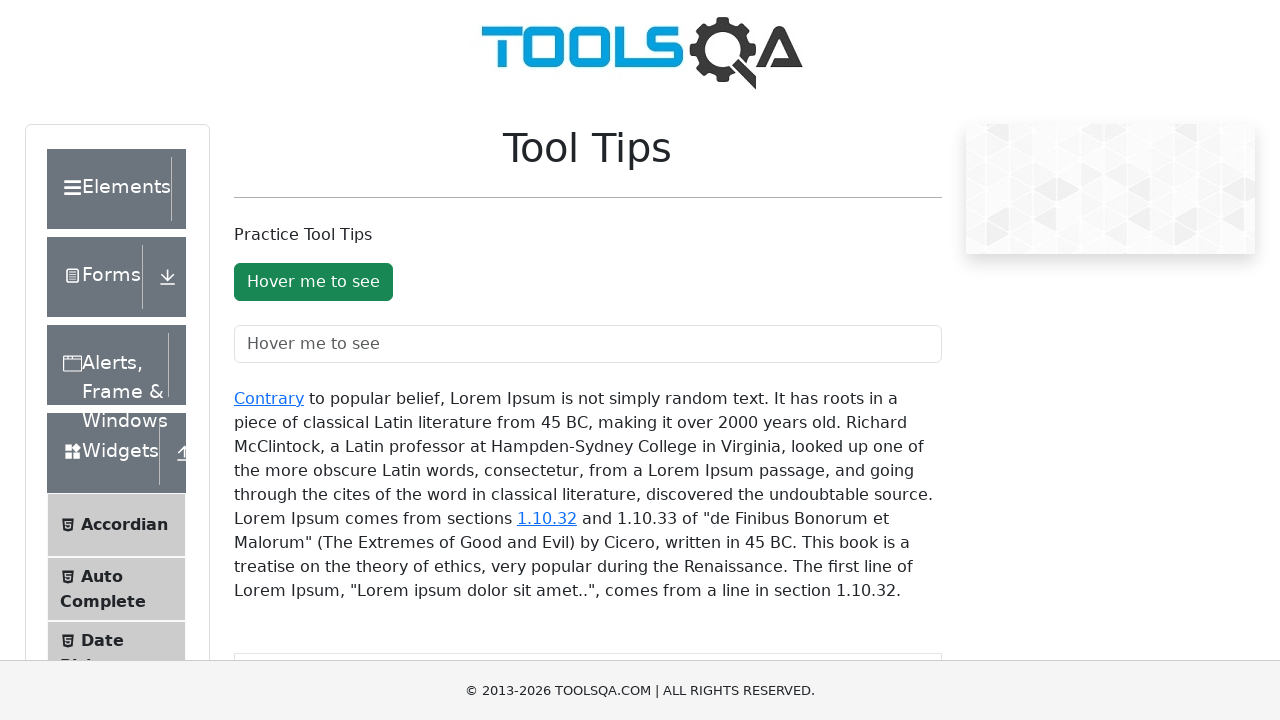

Waited for tooltip text field to be visible
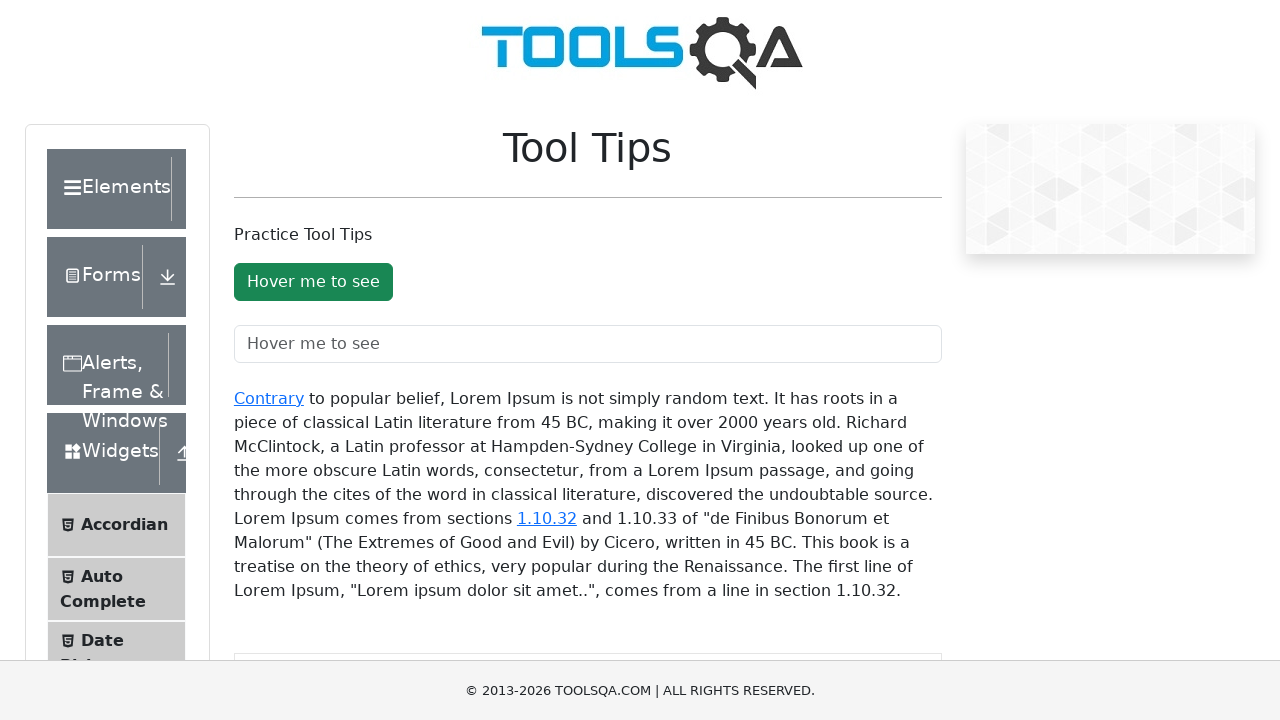

Hovered over tooltip text field to trigger tooltip display at (588, 344) on #toolTipTextField
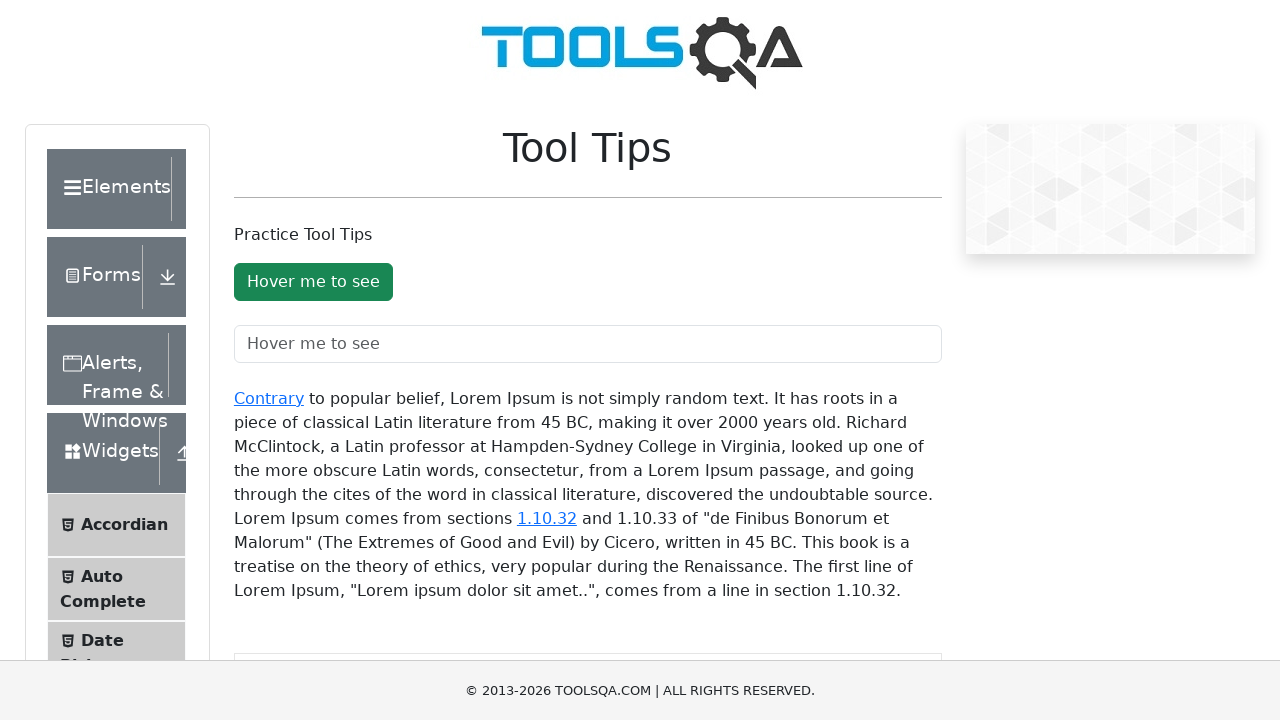

Tooltip appeared after hovering
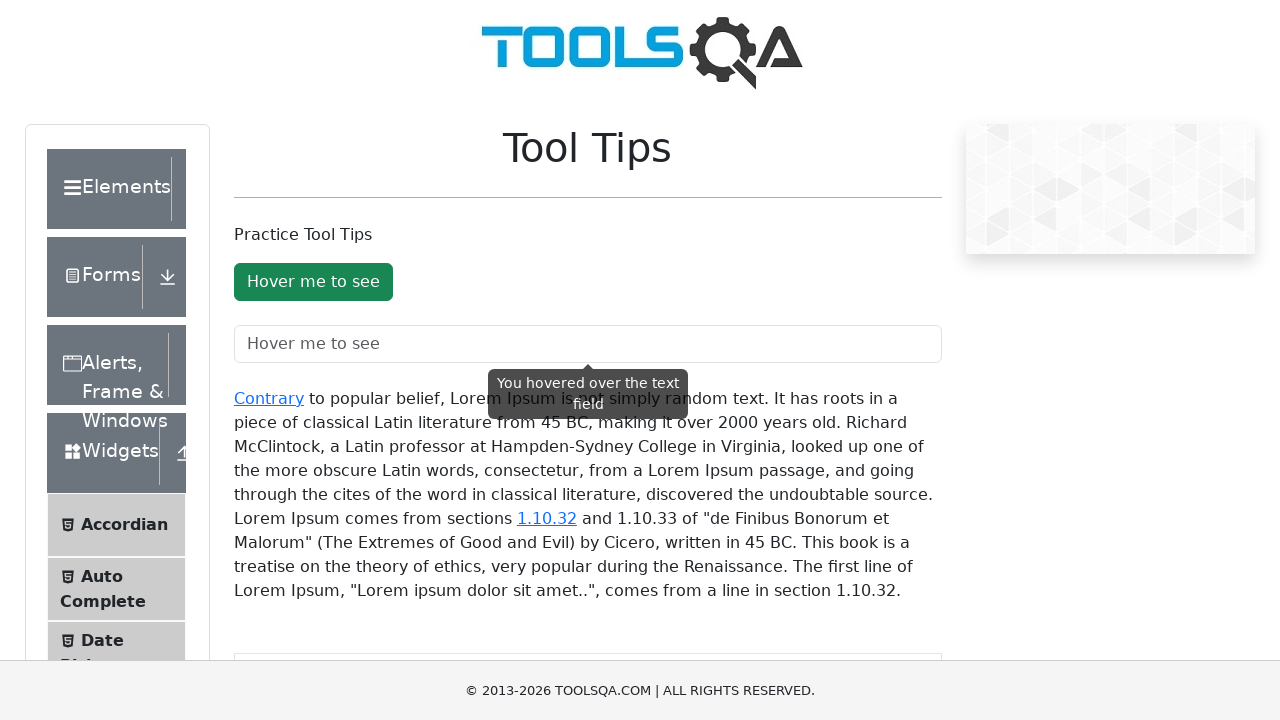

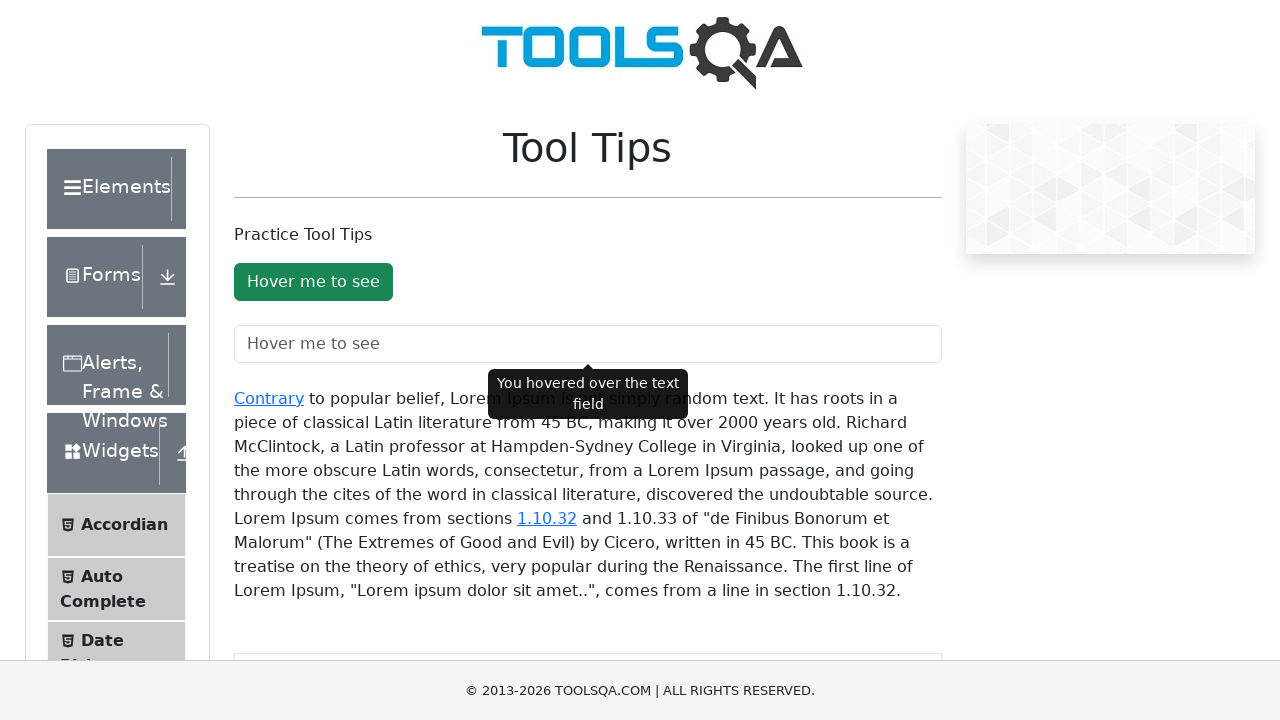